Navigates to a temporary email service and waits for an email address to be generated and displayed on the page.

Starting URL: https://10mail.org/

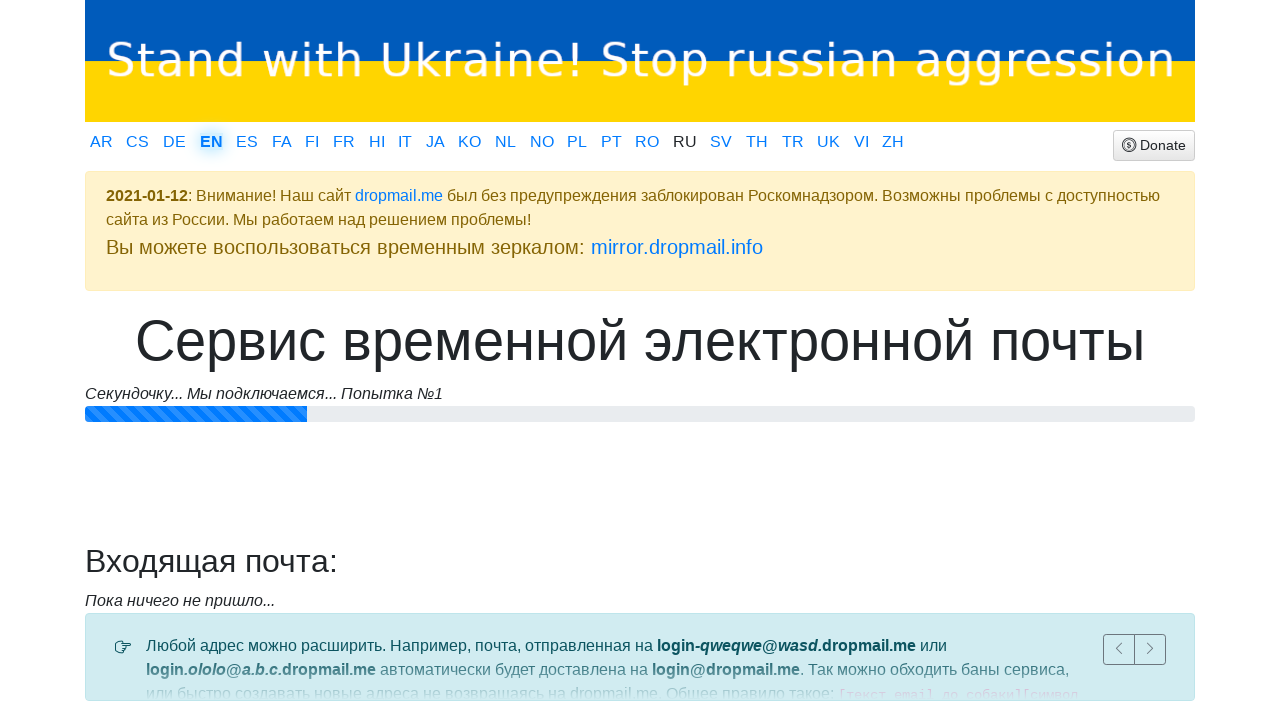

Waited for email address element to appear
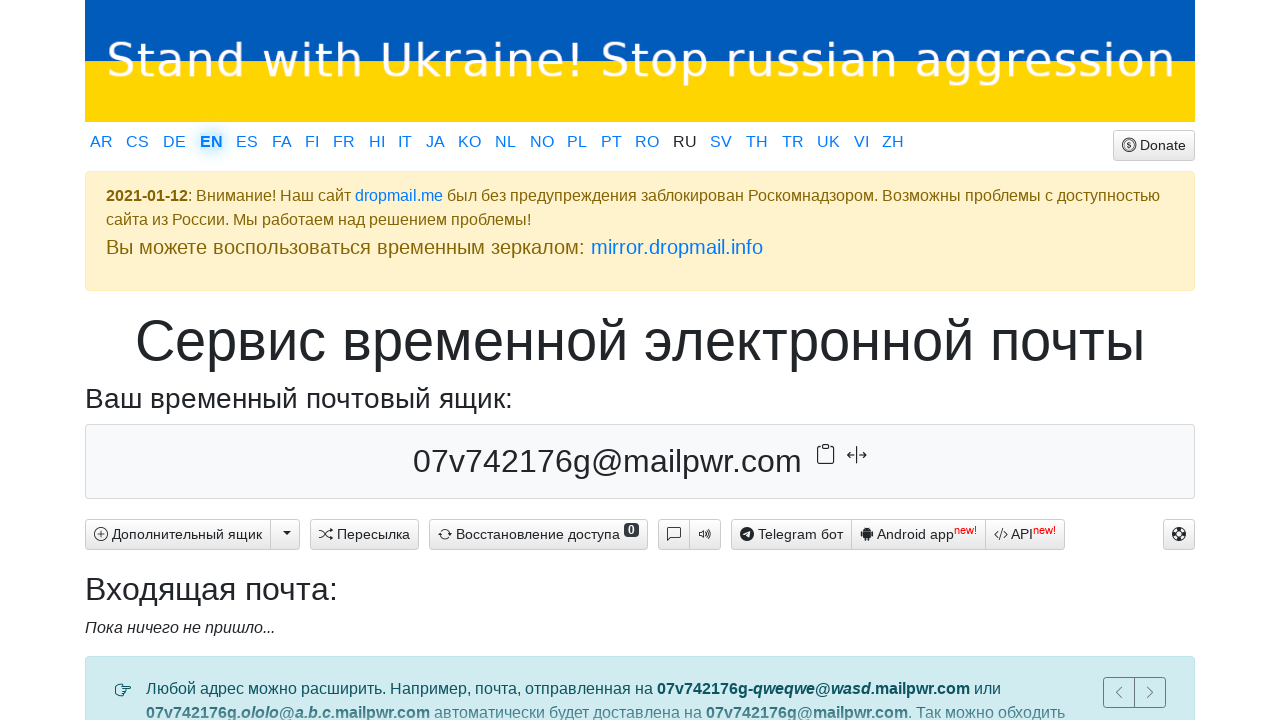

Waited 3 seconds for email address to be generated
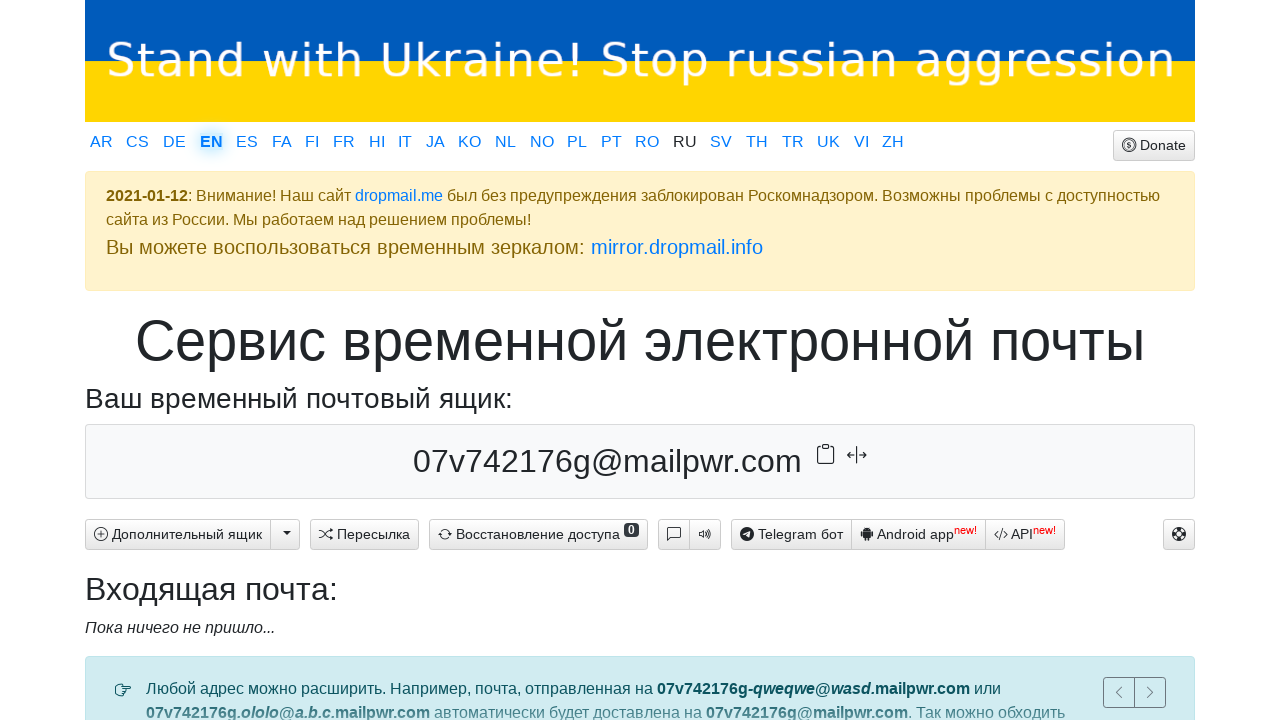

Located email address element
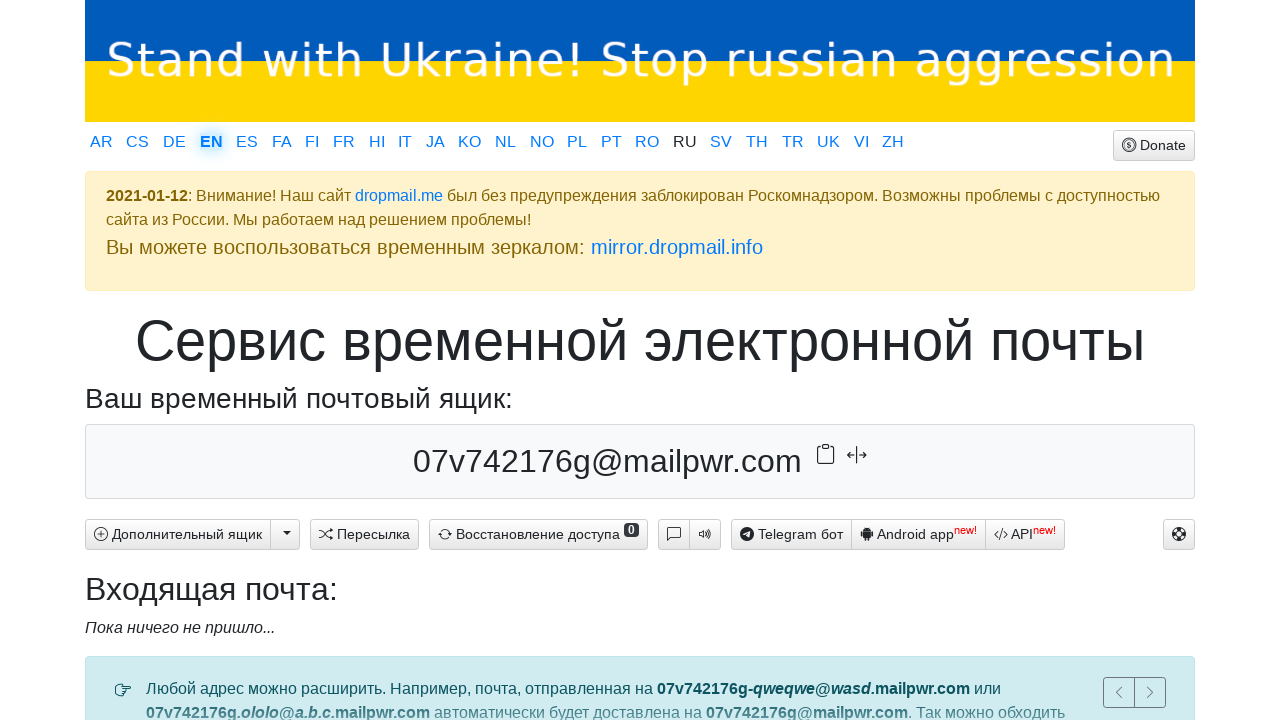

Retrieved email address text content
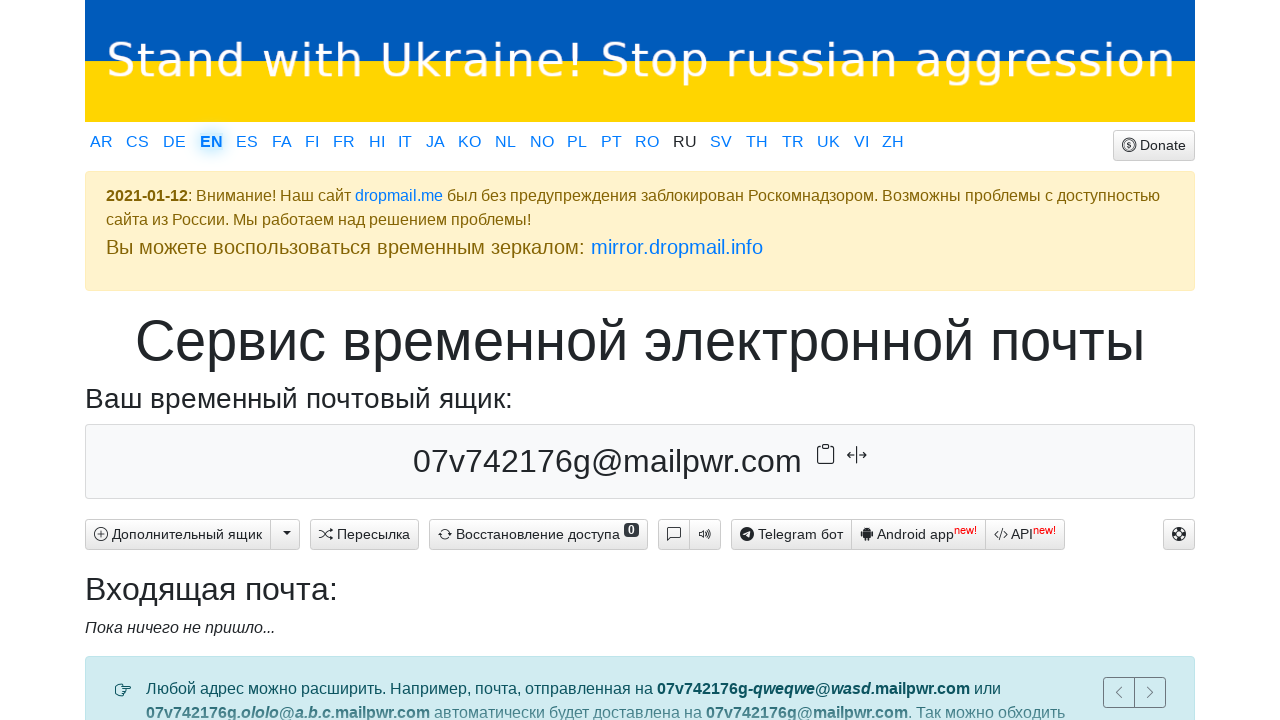

Verified that email address was generated and is not empty
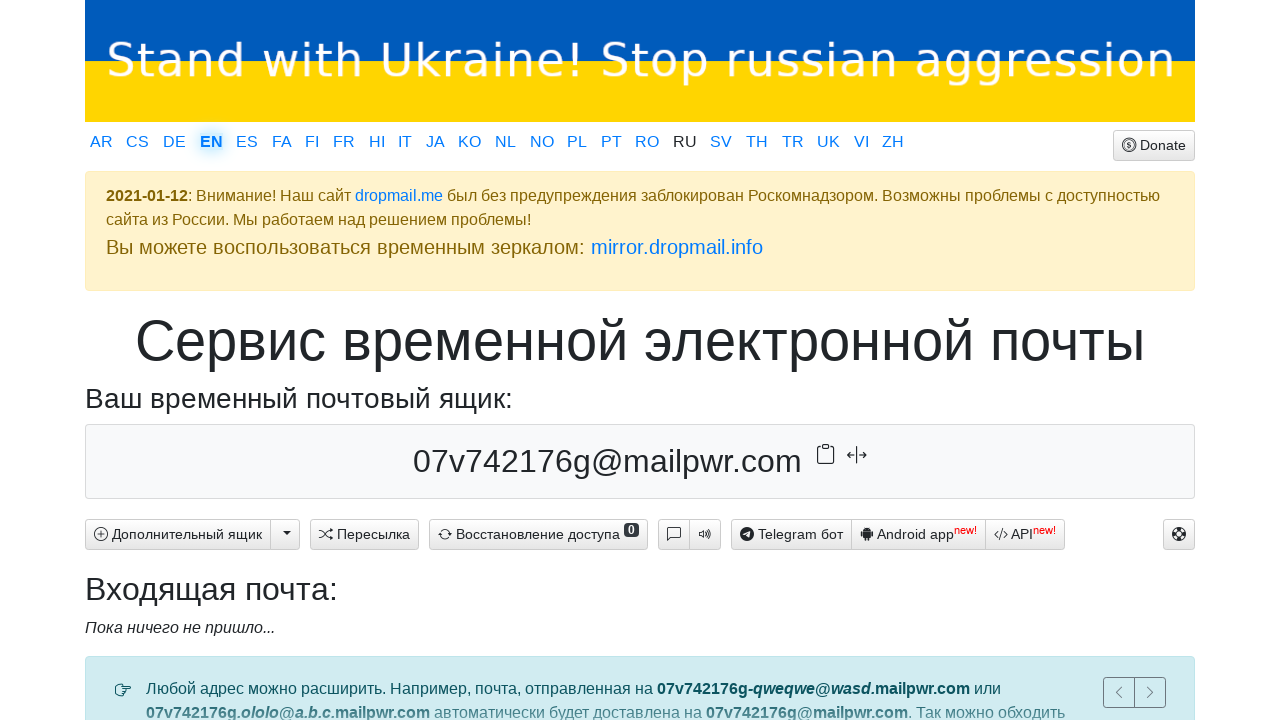

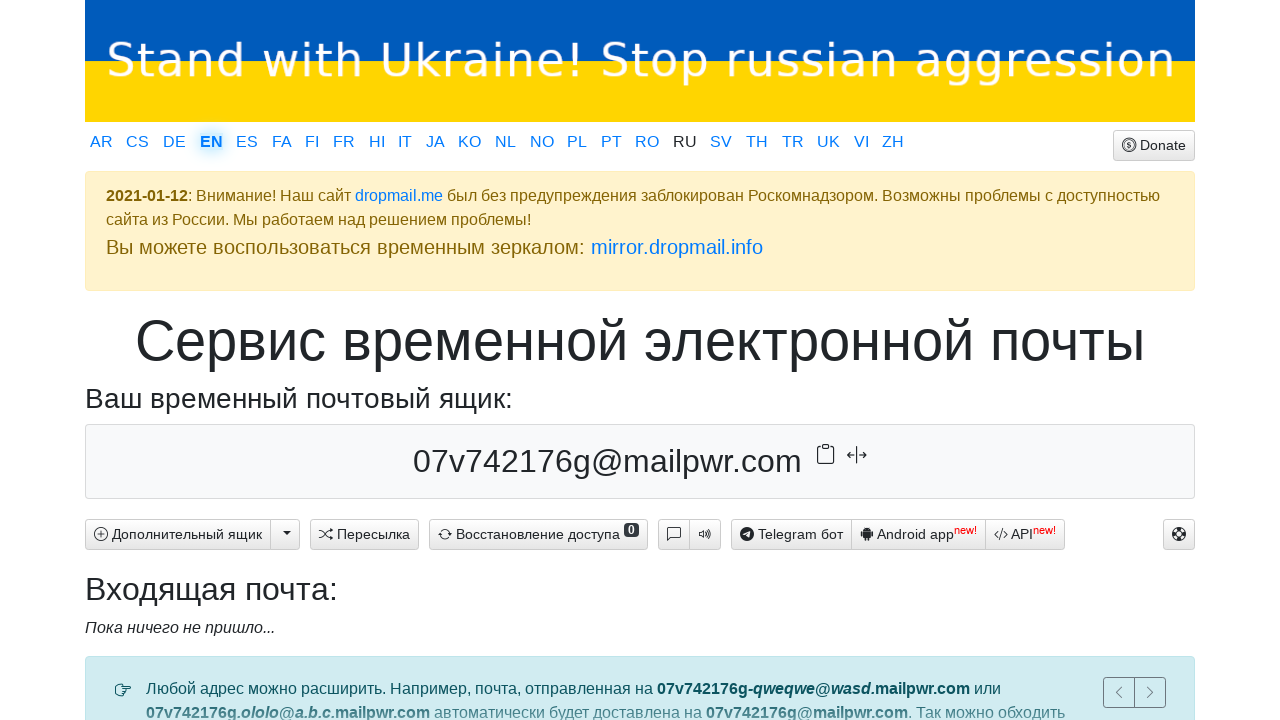